Tests form interactions on a practice page by filling a text input, selecting a radio button, and checking a checkbox

Starting URL: https://awesomeqa.com/practice.html

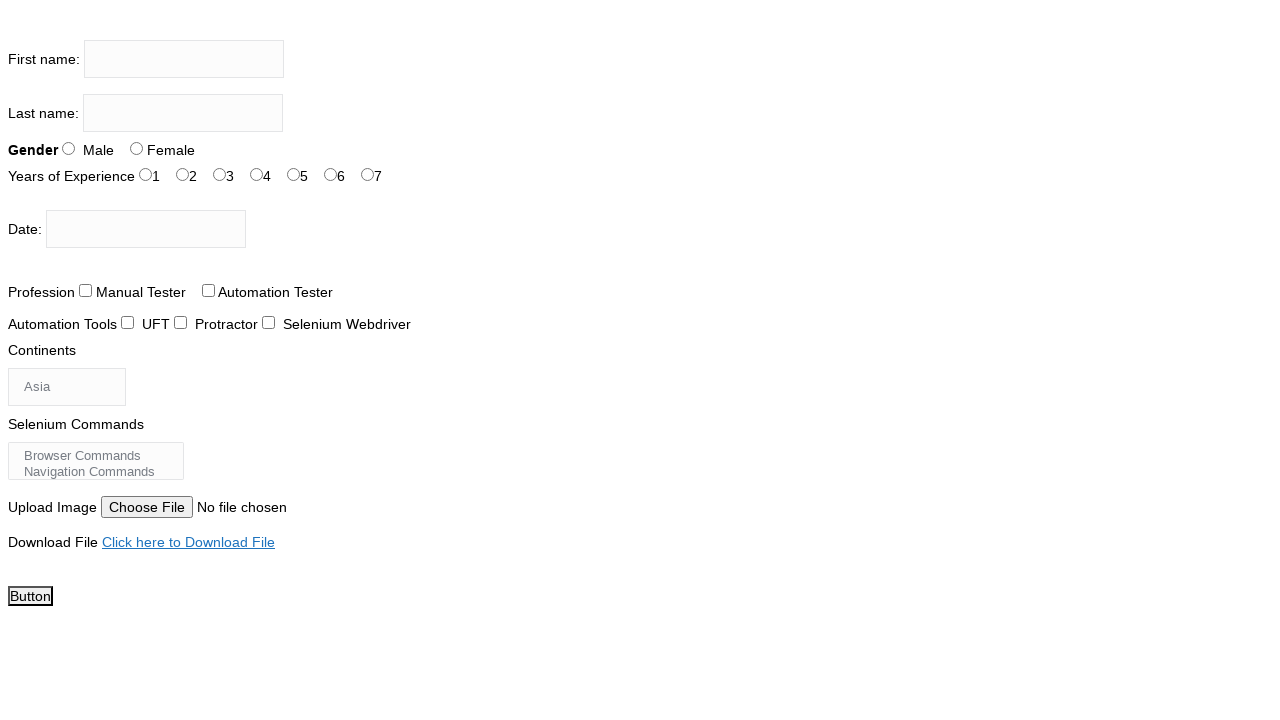

Filled firstname input field with 'the testing academy' on input[name='firstname']
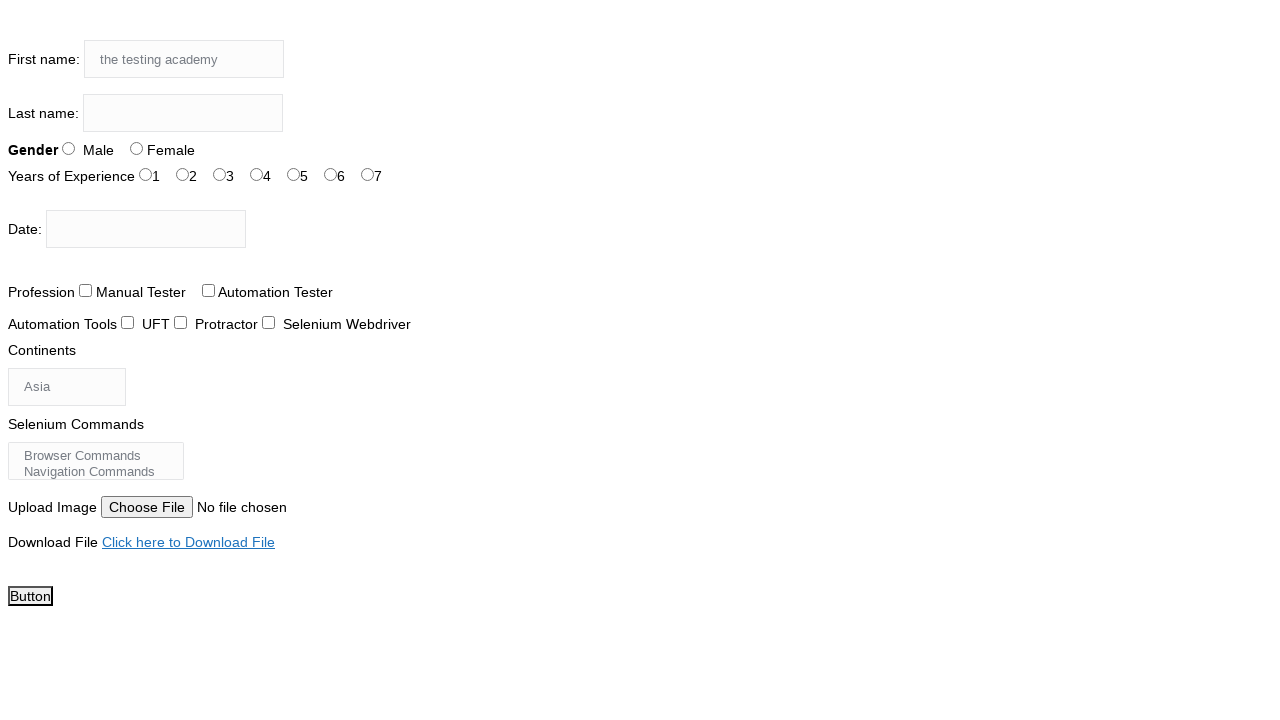

Selected radio button option (sex-1) at (136, 148) on #sex-1
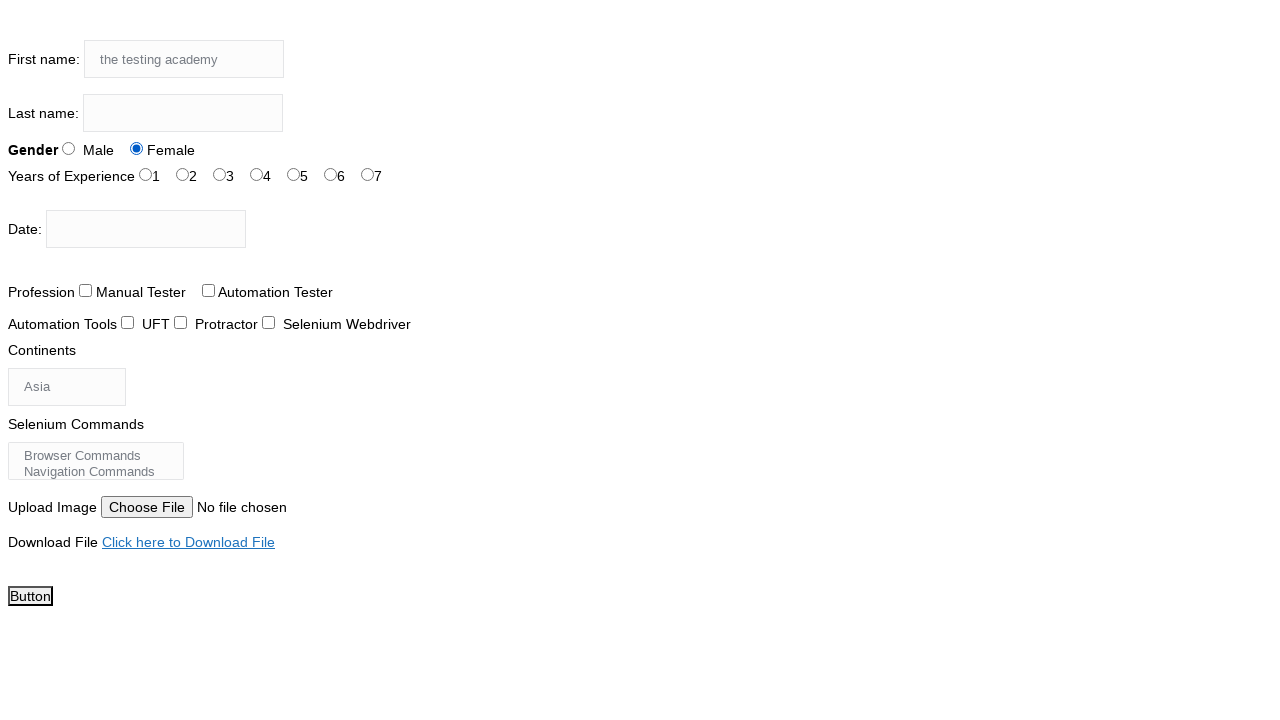

Checked checkbox (tool-1) at (180, 322) on #tool-1
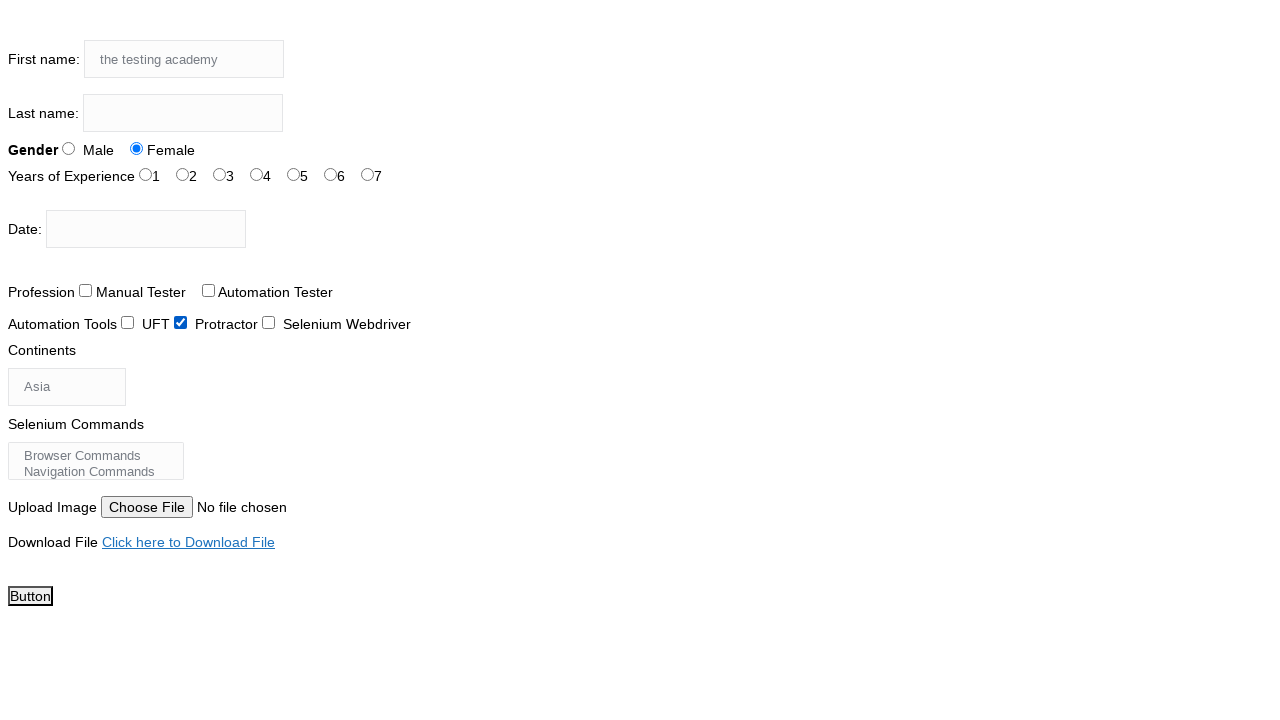

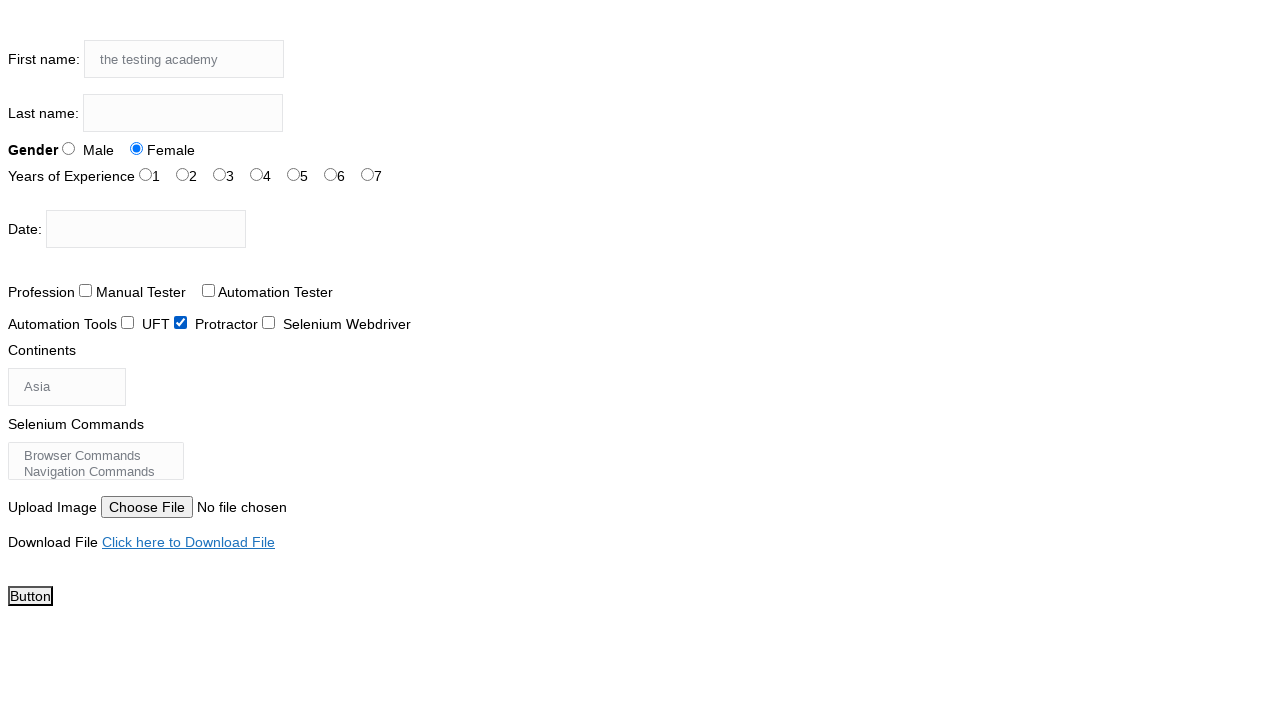